Tests nested frame navigation by clicking on Nested Frames link, switching to nested frames, and retrieving text from the middle frame

Starting URL: https://the-internet.herokuapp.com/

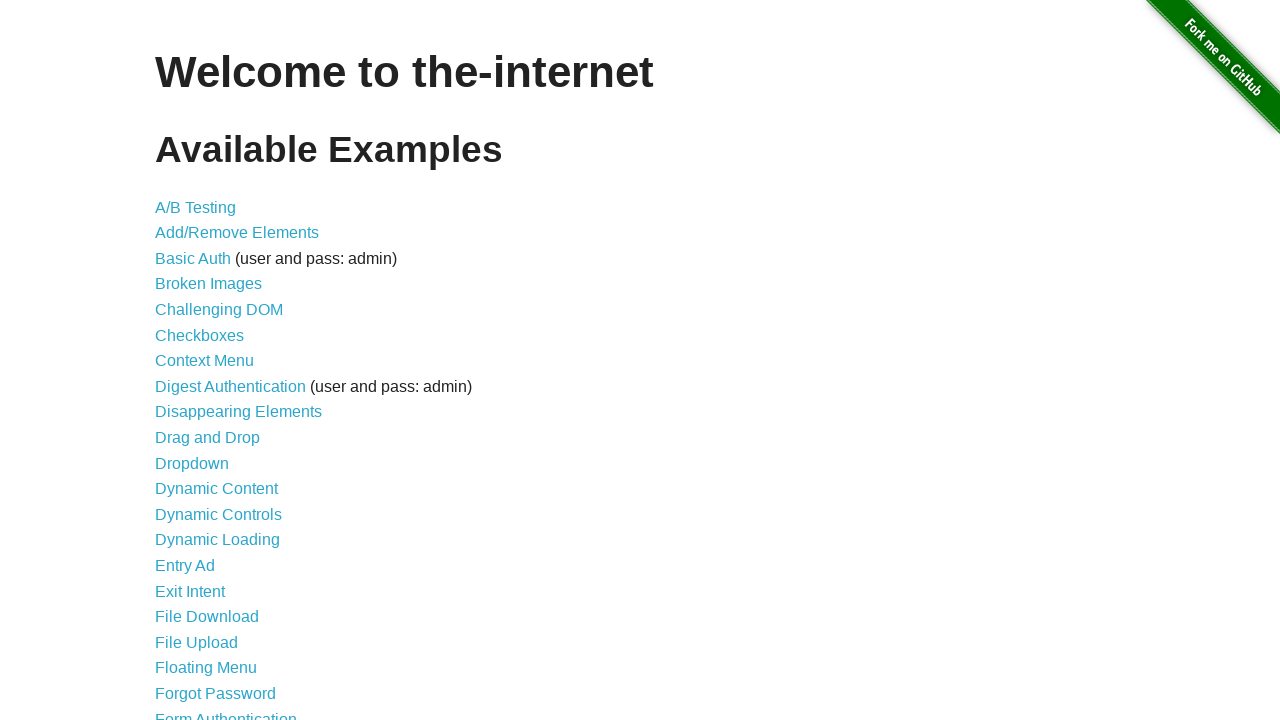

Clicked on Nested Frames link at (210, 395) on xpath=//a[text()='Nested Frames']
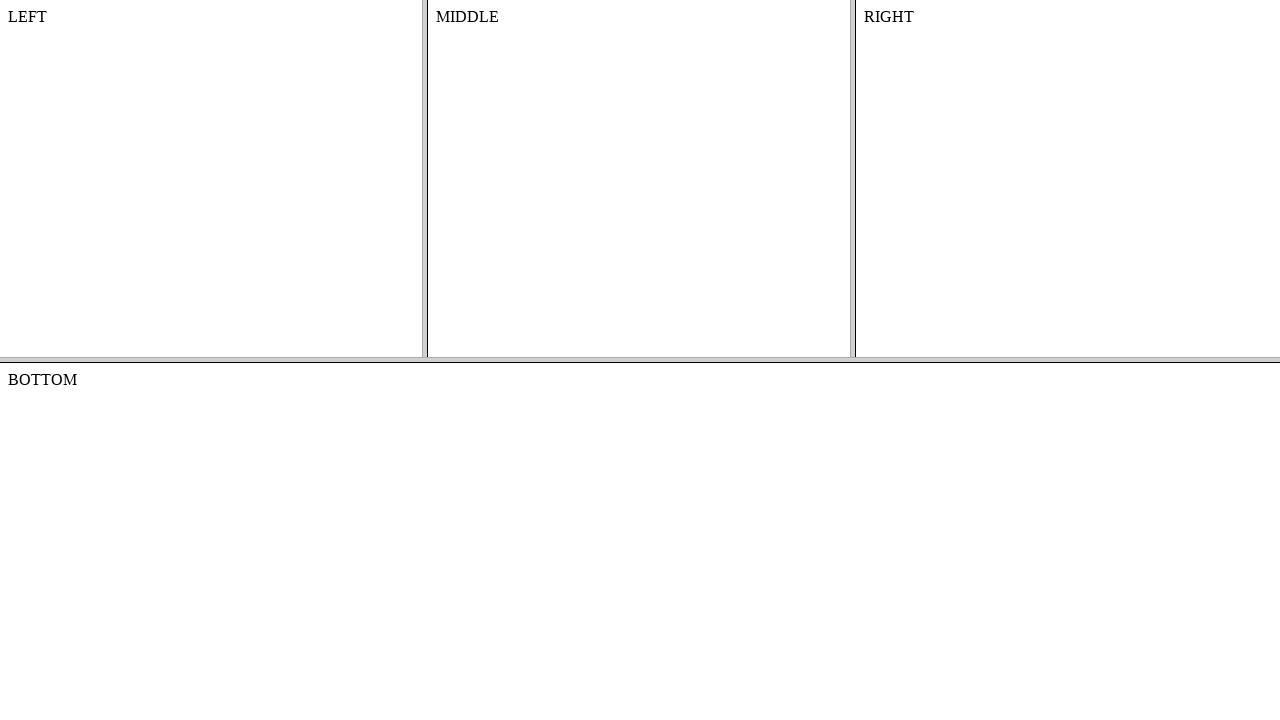

Located and switched to top frame
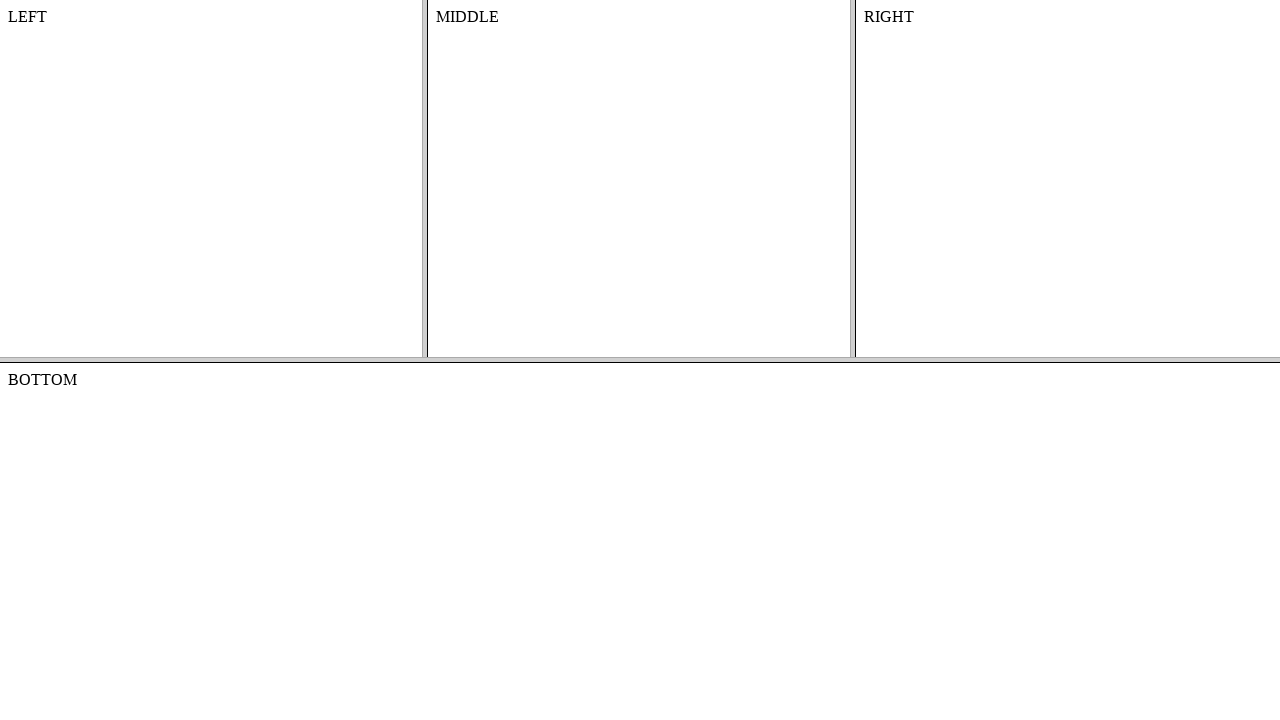

Located and switched to middle frame within top frame
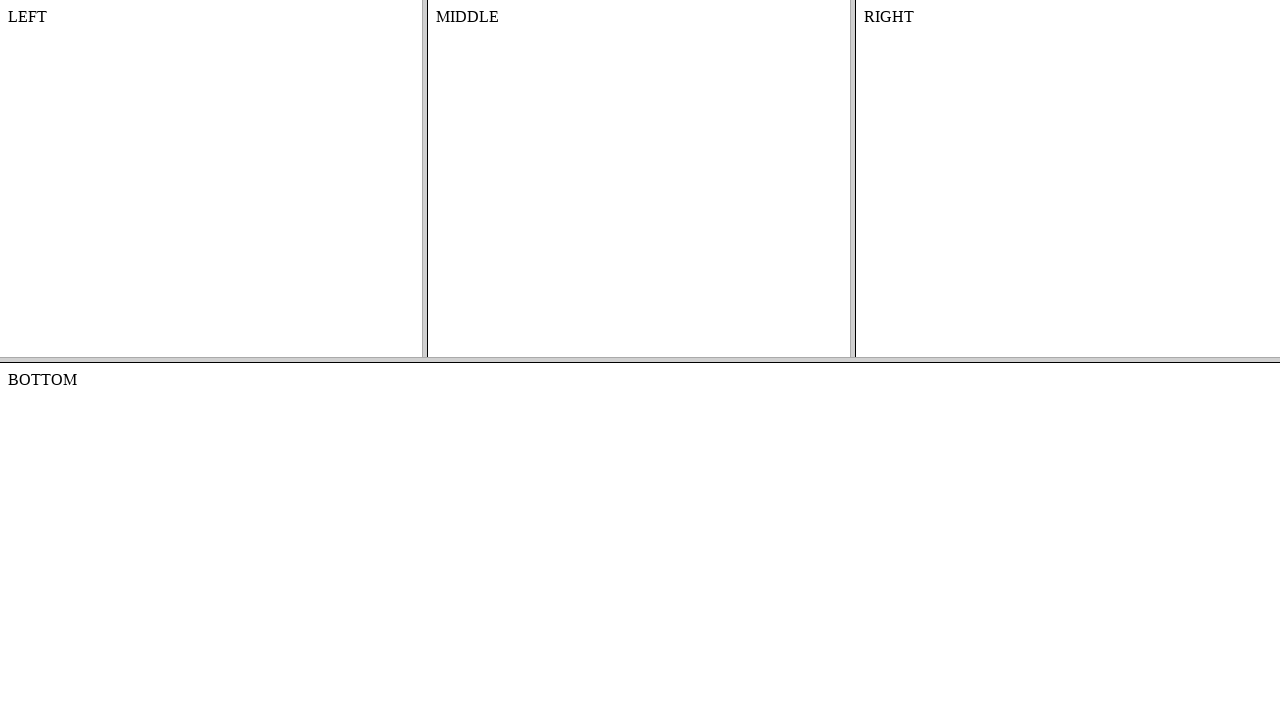

Retrieved text from middle frame content element: 'MIDDLE'
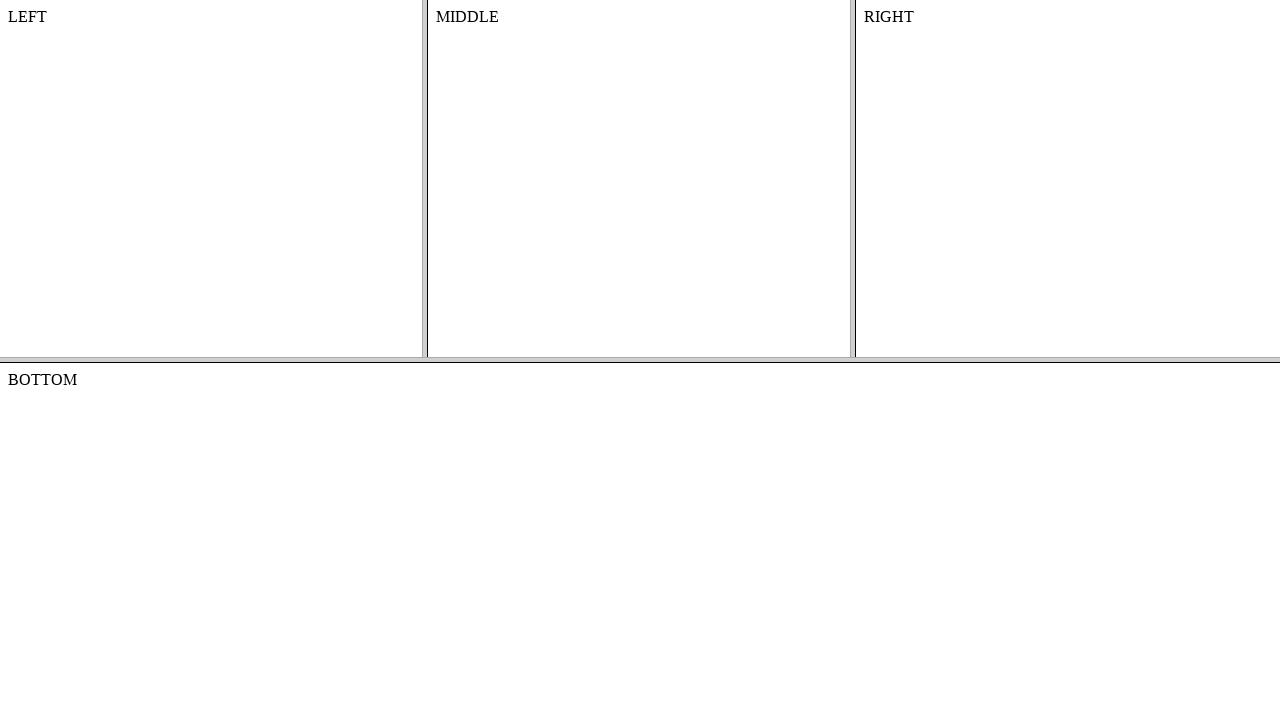

Printed retrieved text to console
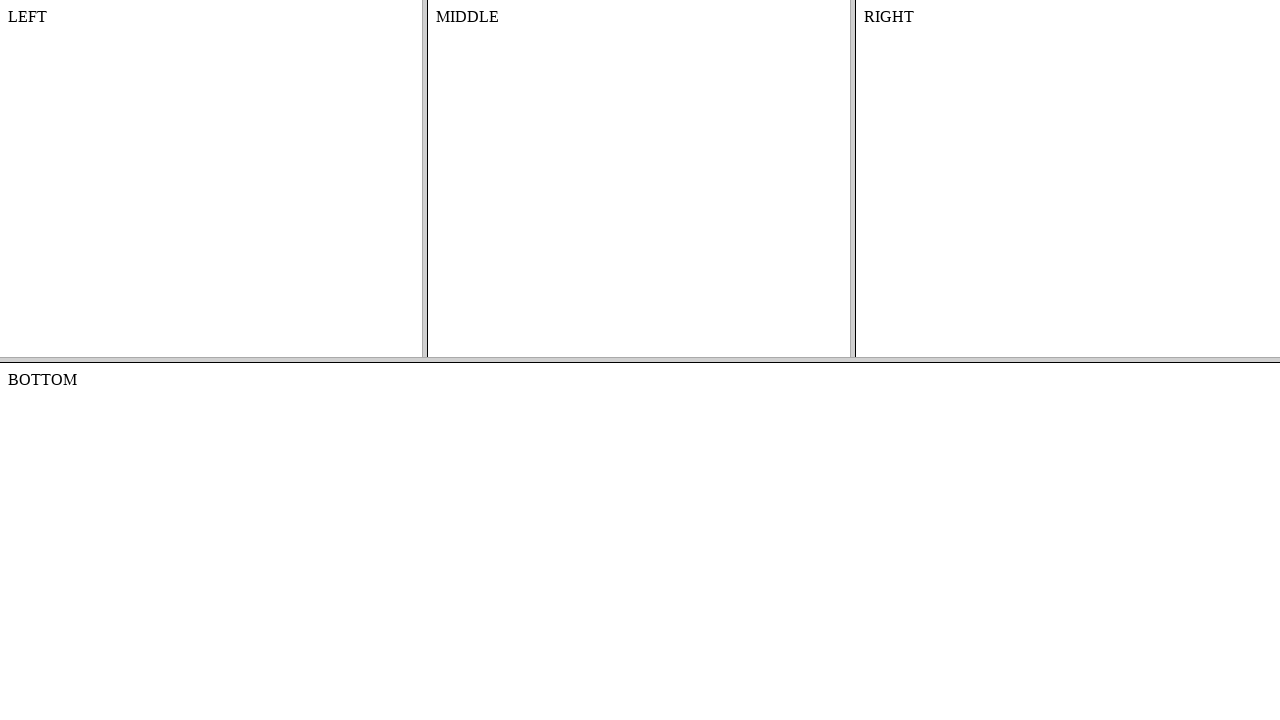

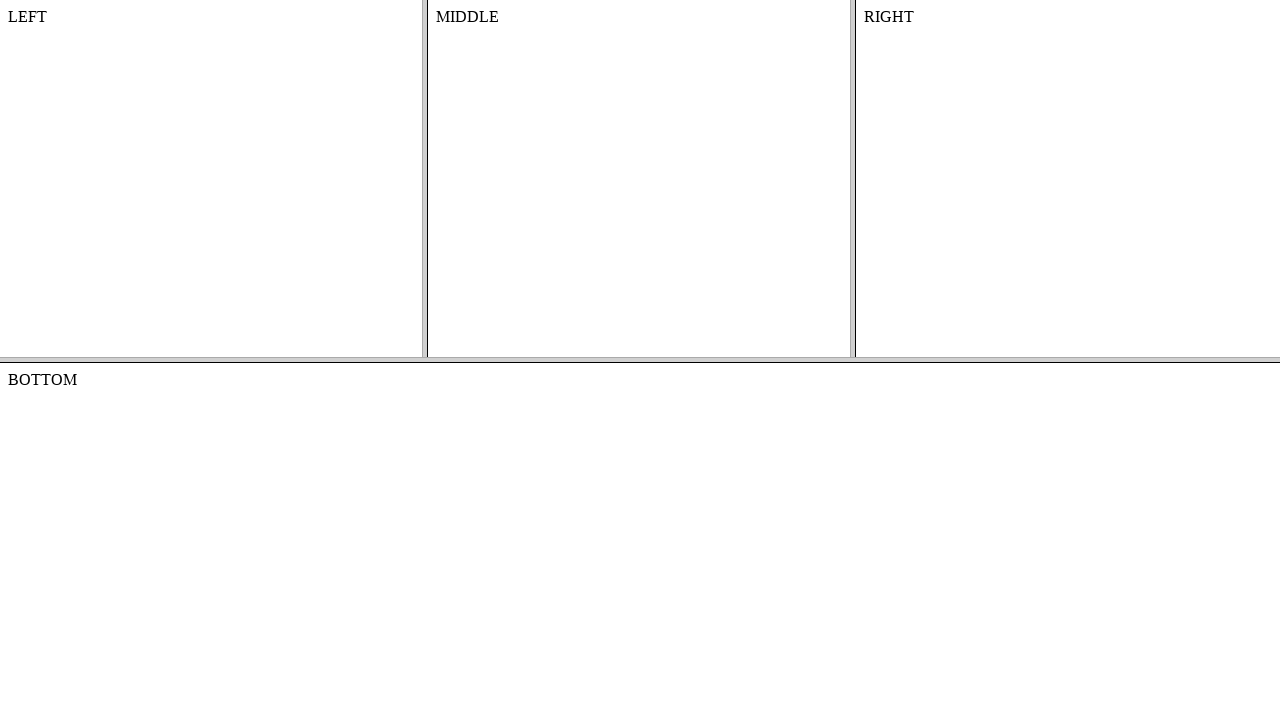